Tests that Clear completed button is hidden when no items are completed

Starting URL: https://demo.playwright.dev/todomvc

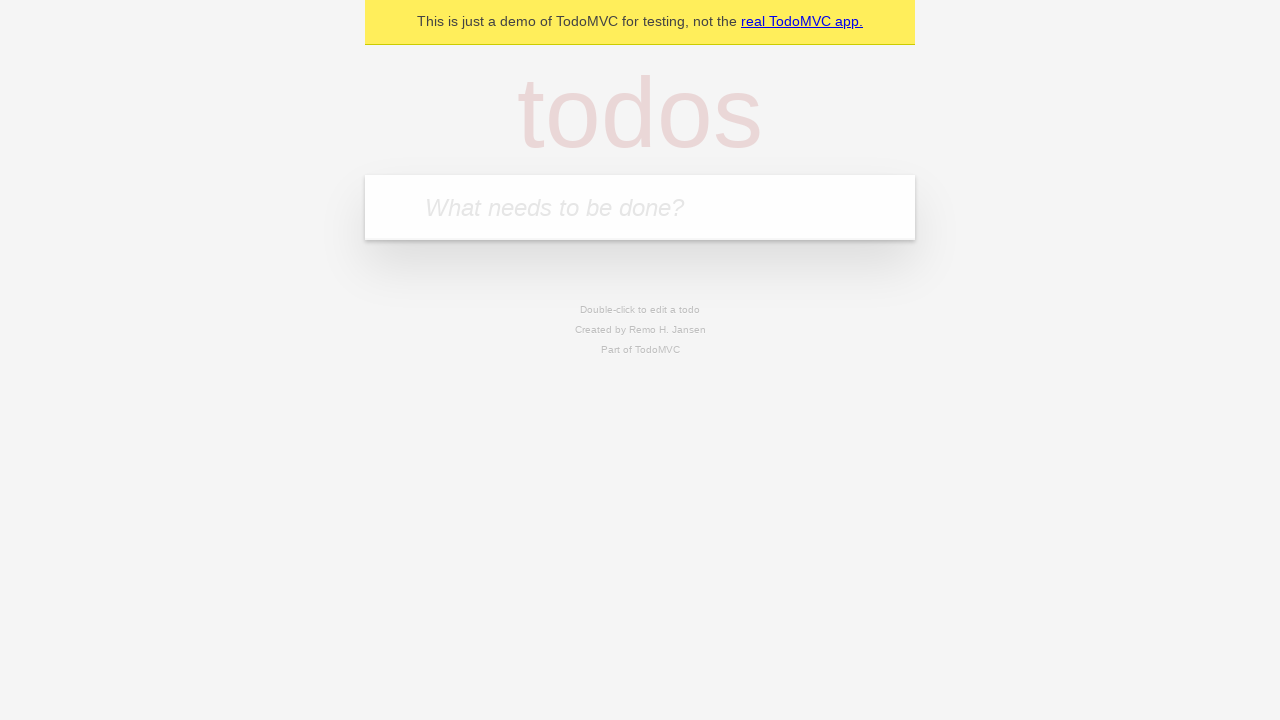

Filled todo input with 'buy some cheese' on internal:attr=[placeholder="What needs to be done?"i]
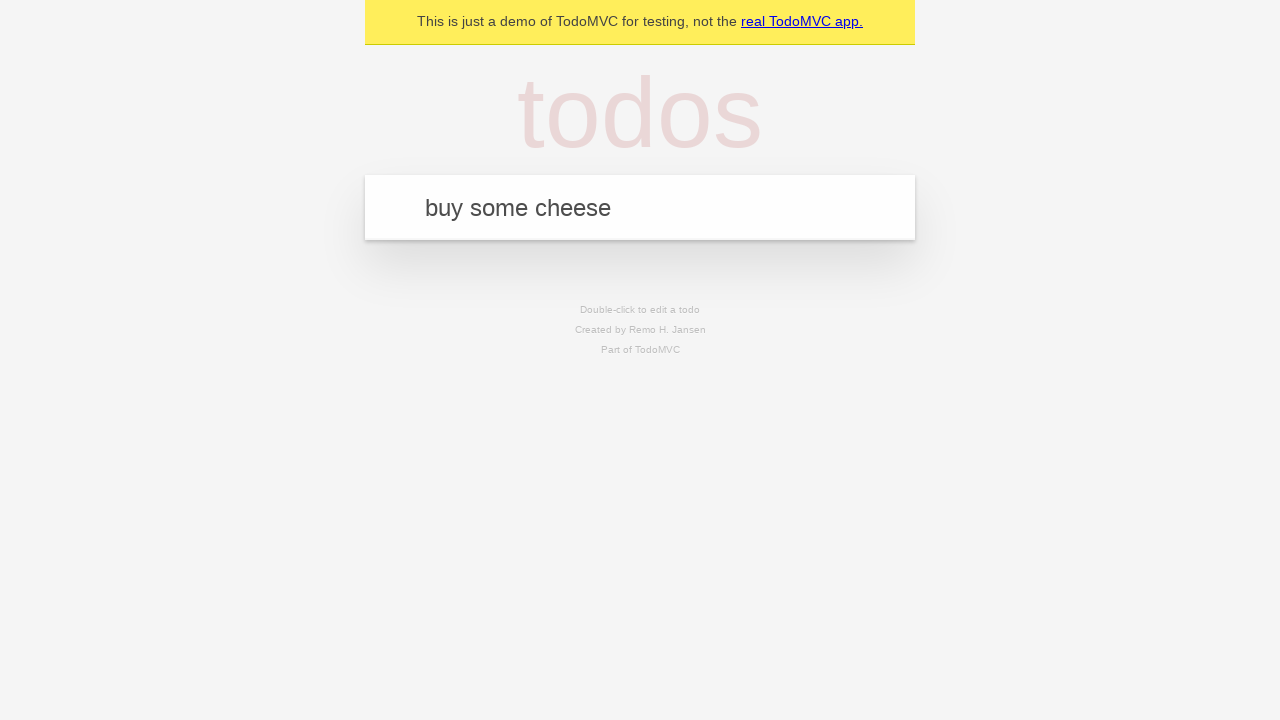

Pressed Enter to add todo 'buy some cheese' on internal:attr=[placeholder="What needs to be done?"i]
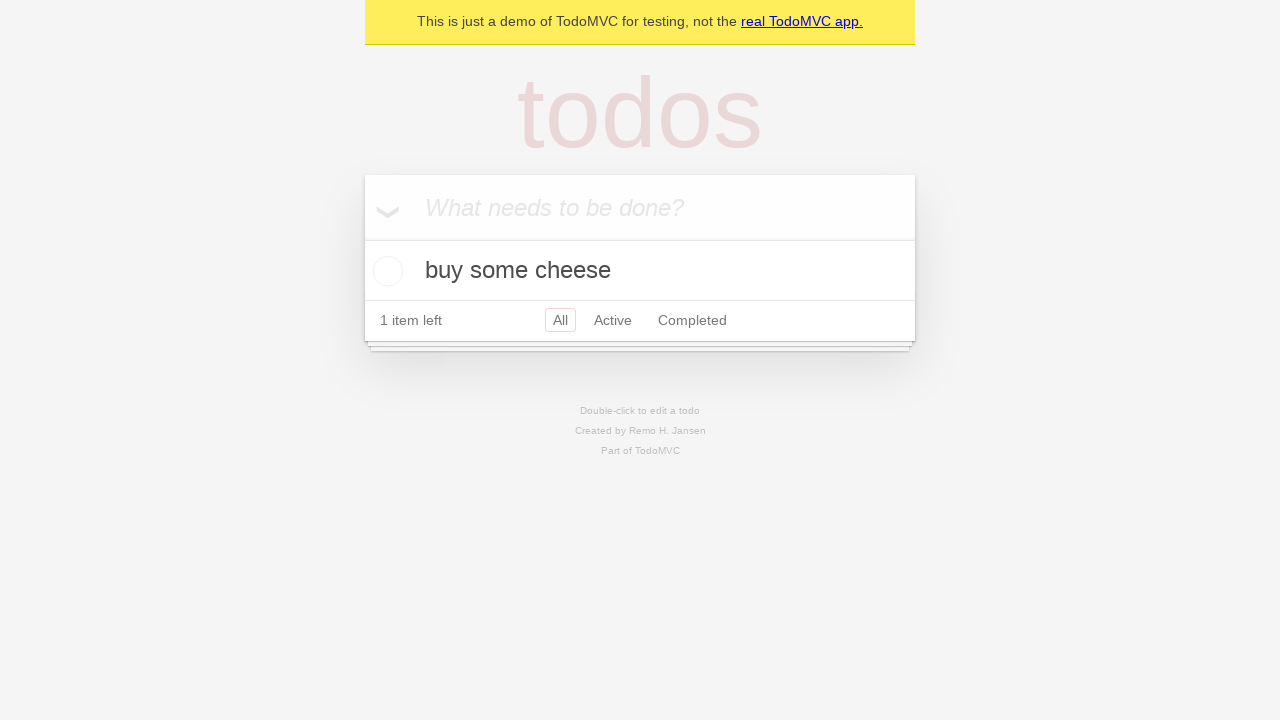

Filled todo input with 'feed the cat' on internal:attr=[placeholder="What needs to be done?"i]
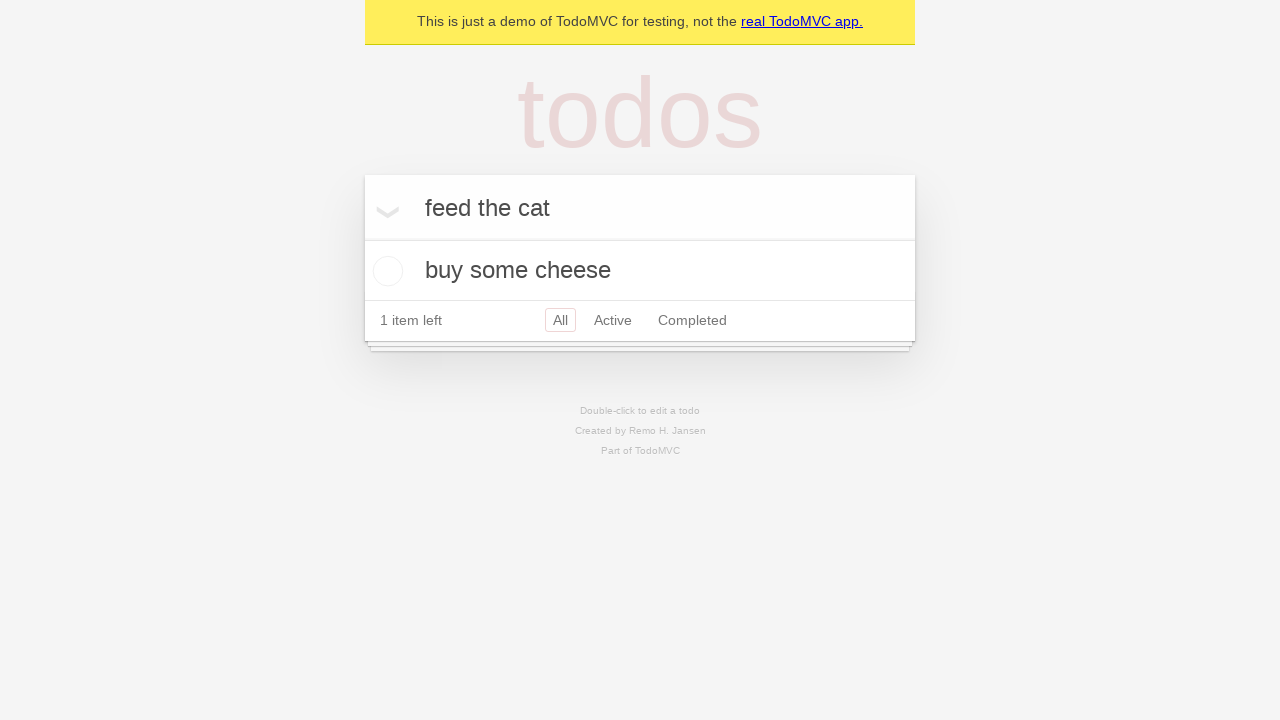

Pressed Enter to add todo 'feed the cat' on internal:attr=[placeholder="What needs to be done?"i]
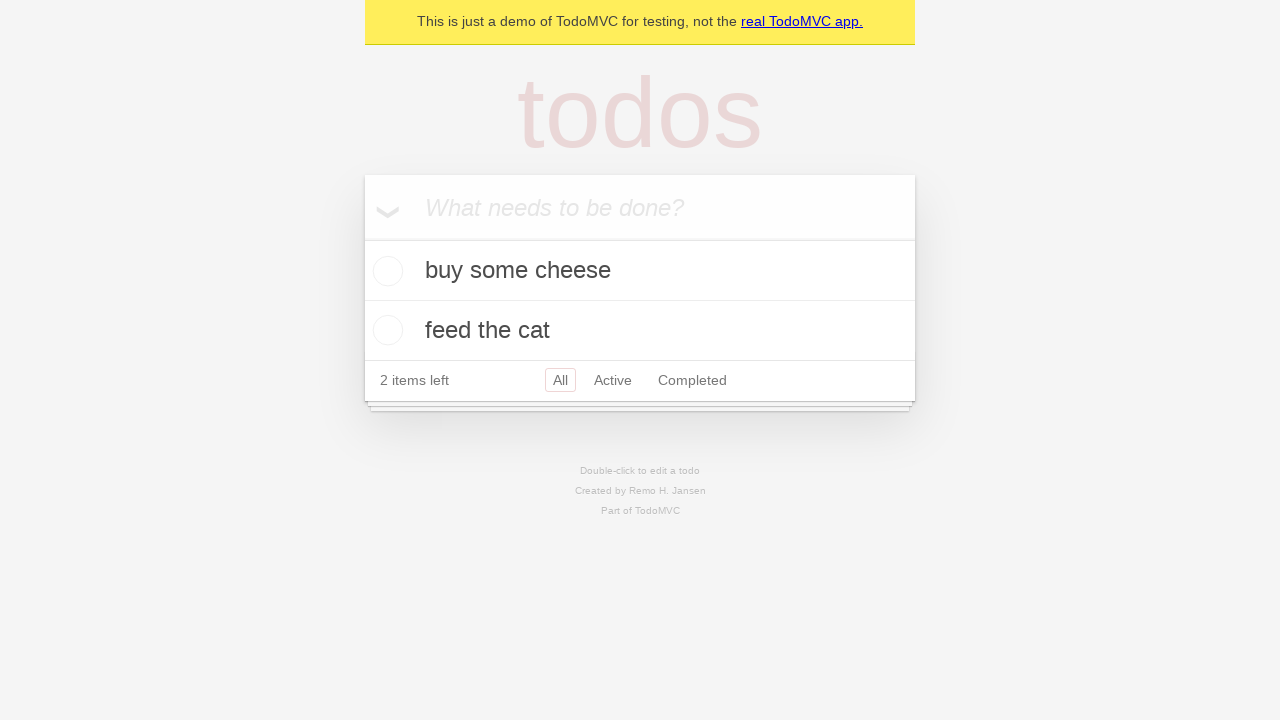

Filled todo input with 'book a doctors appointment' on internal:attr=[placeholder="What needs to be done?"i]
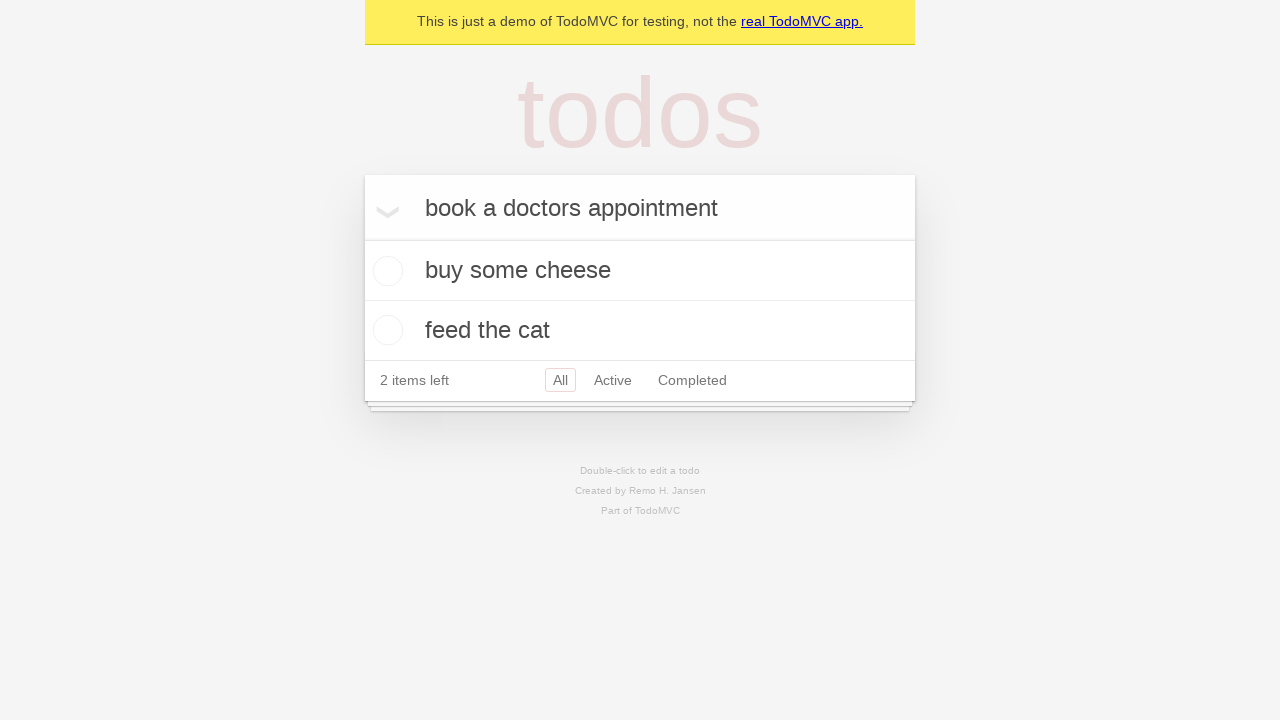

Pressed Enter to add todo 'book a doctors appointment' on internal:attr=[placeholder="What needs to be done?"i]
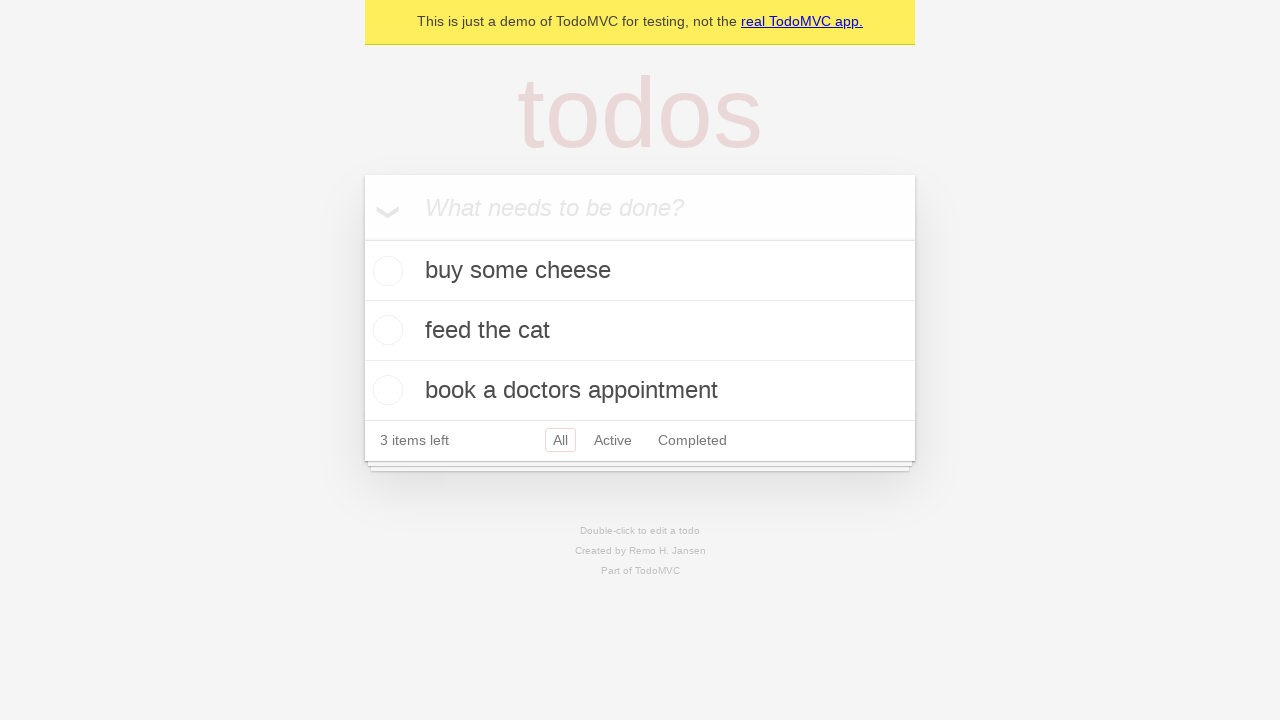

Waited for third todo item to be present
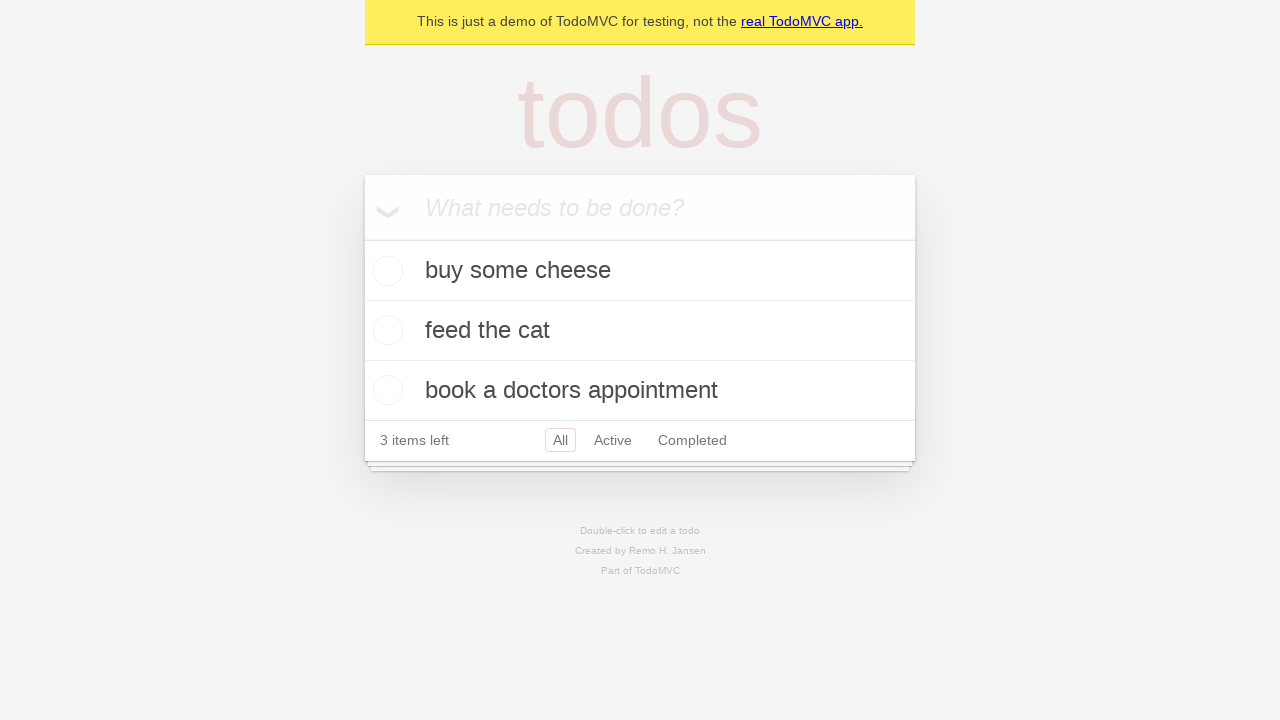

Checked the first todo item as completed at (385, 271) on .todo-list li .toggle >> nth=0
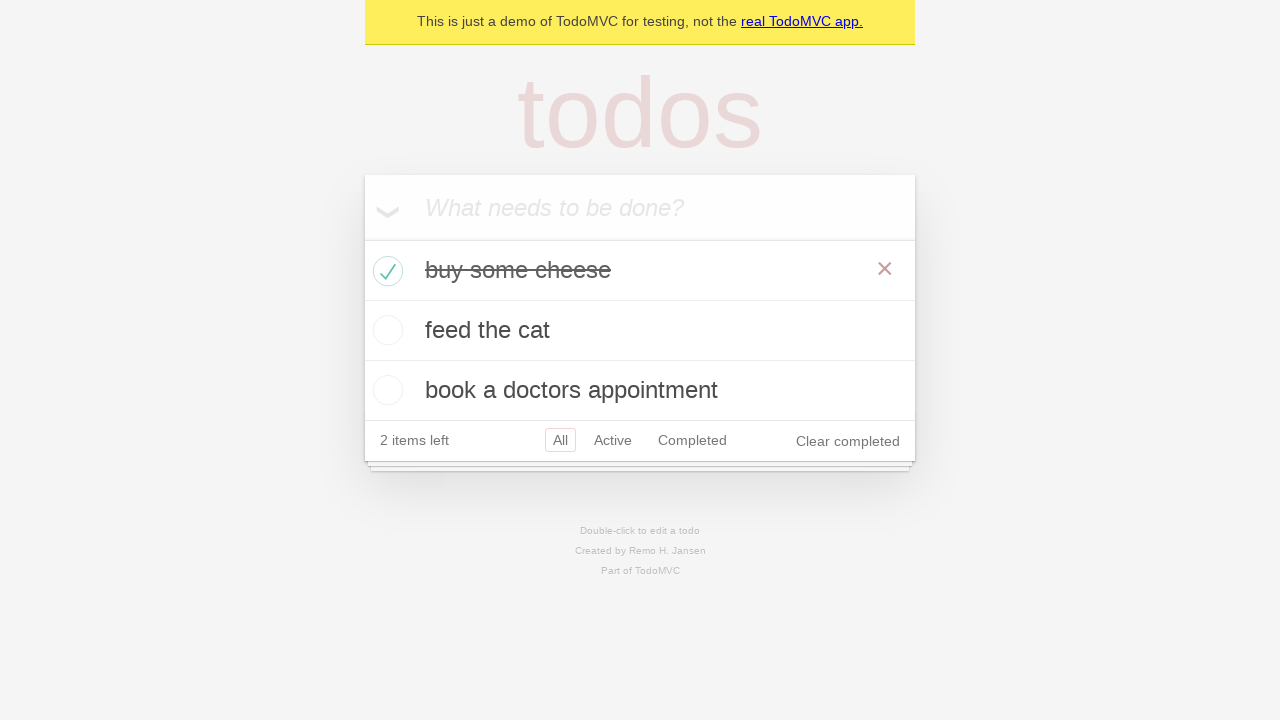

Clicked 'Clear completed' button to remove completed item at (848, 441) on internal:role=button[name="Clear completed"i]
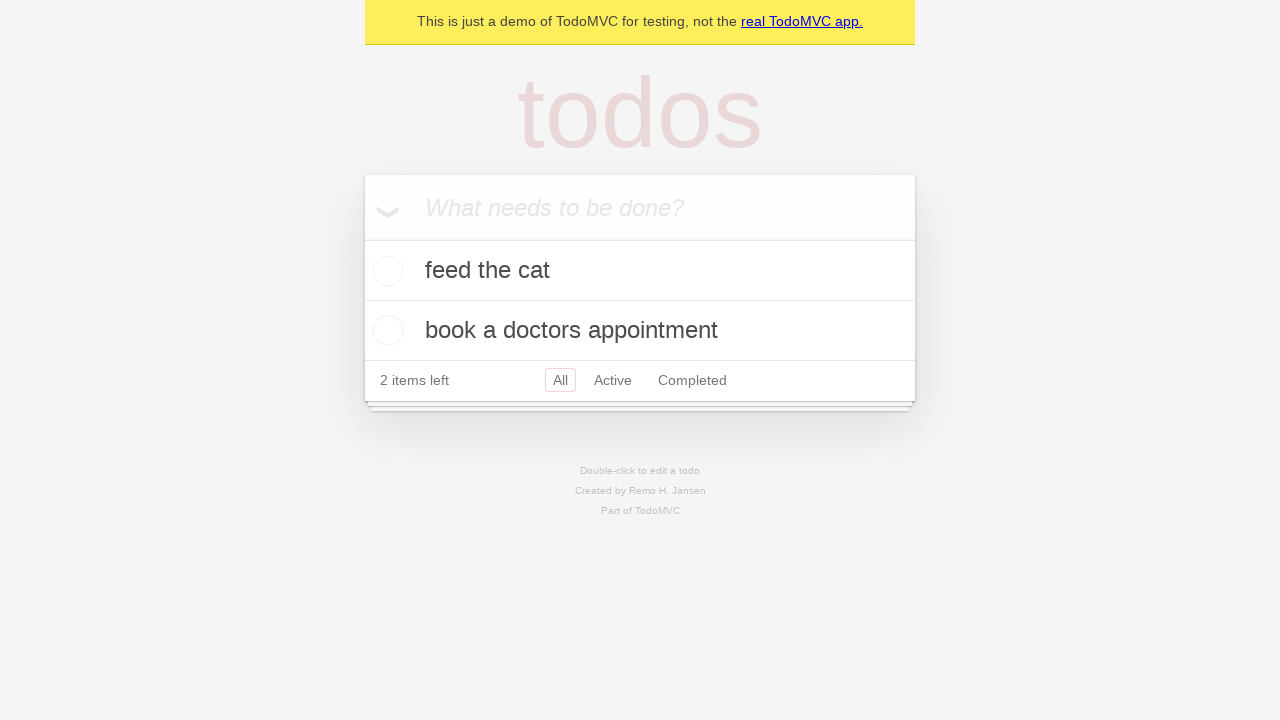

Waited 500ms for 'Clear completed' button to be hidden
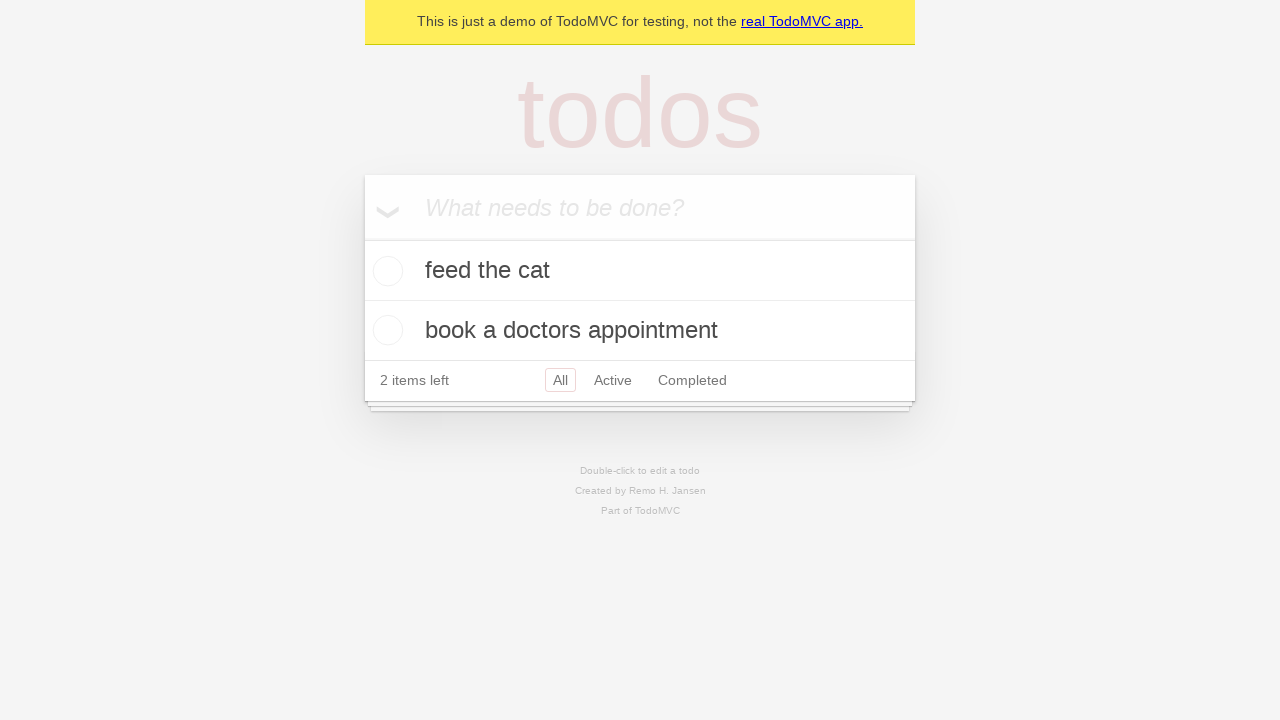

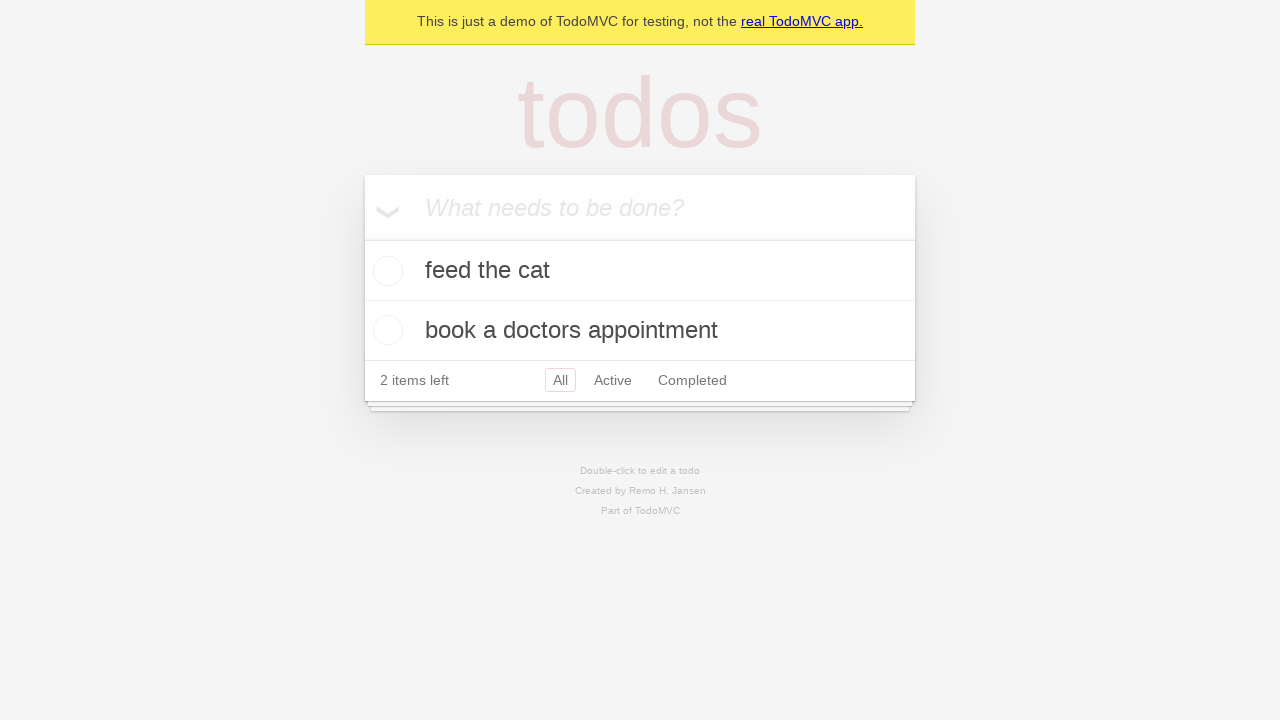